Tests the ParaBank user registration form by filling out all required fields (personal information, address, contact details, SSN, and account credentials) and submitting the registration form.

Starting URL: https://parabank.parasoft.com/parabank/register.htm

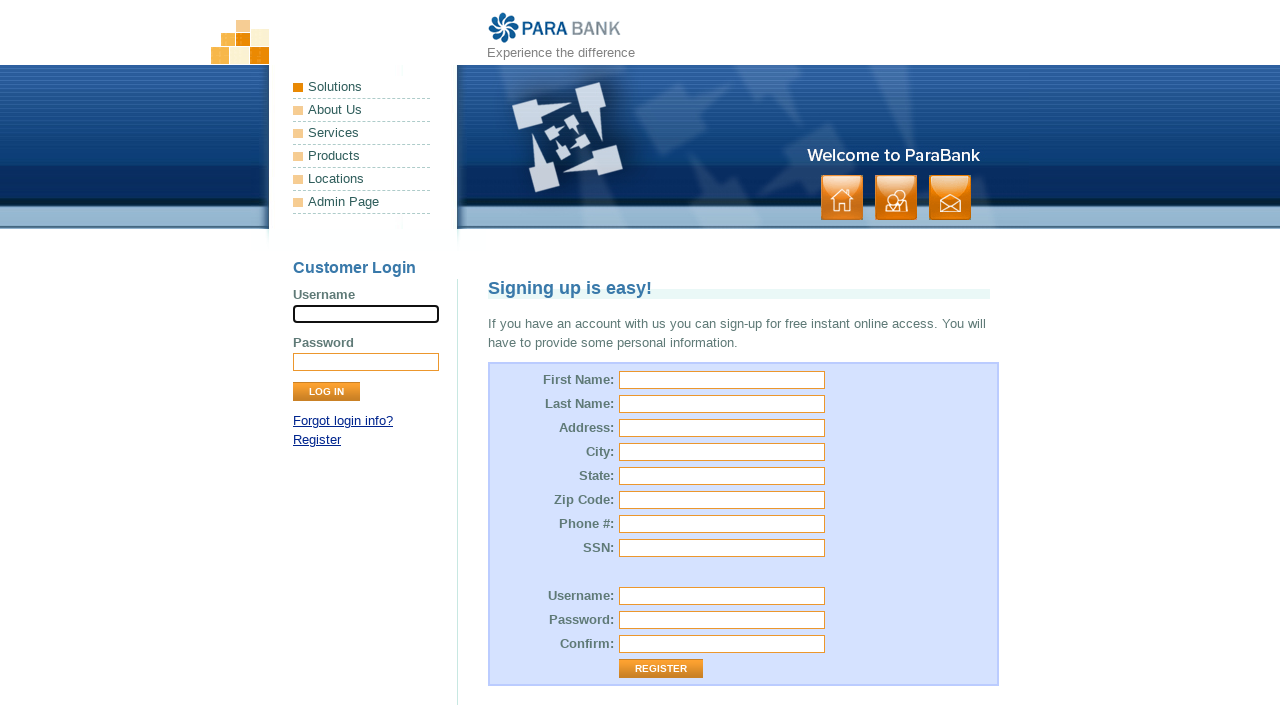

Filled first name field with 'Michael' on #customer\.firstName
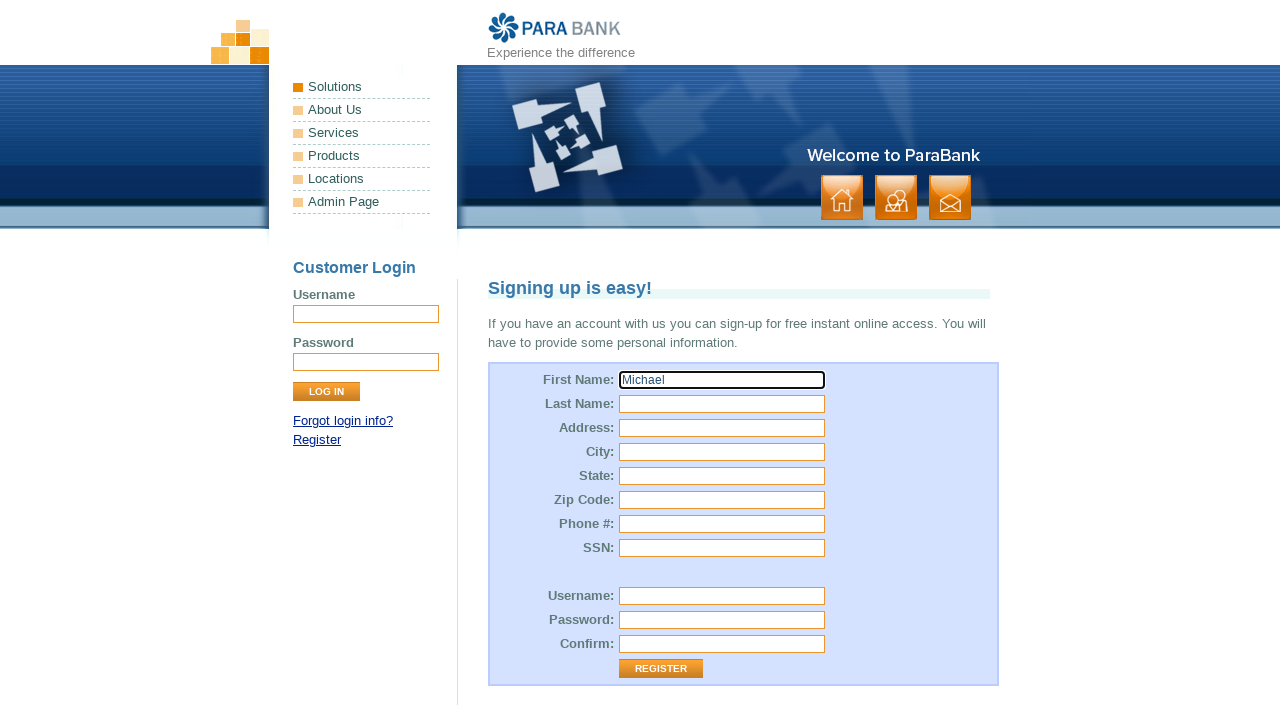

Filled last name field with 'Thompson' on #customer\.lastName
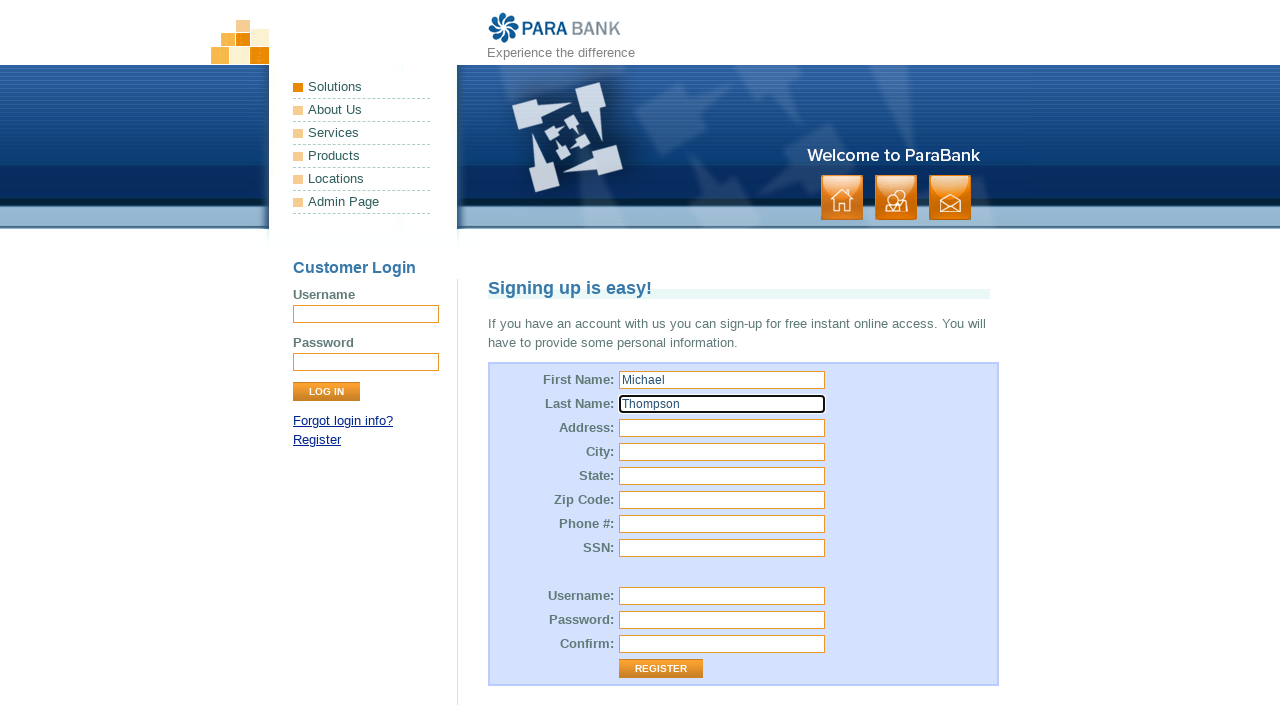

Filled street address with '456 Oak Avenue' on #customer\.address\.street
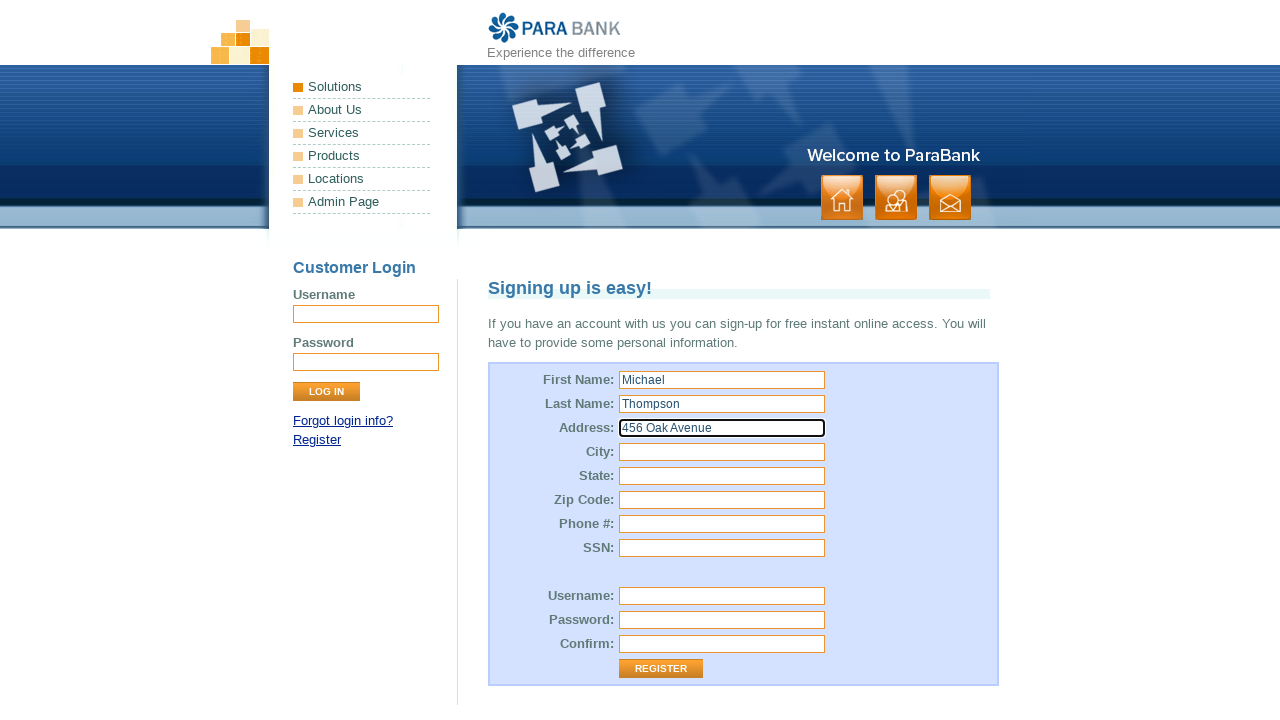

Filled city field with 'Portland' on #customer\.address\.city
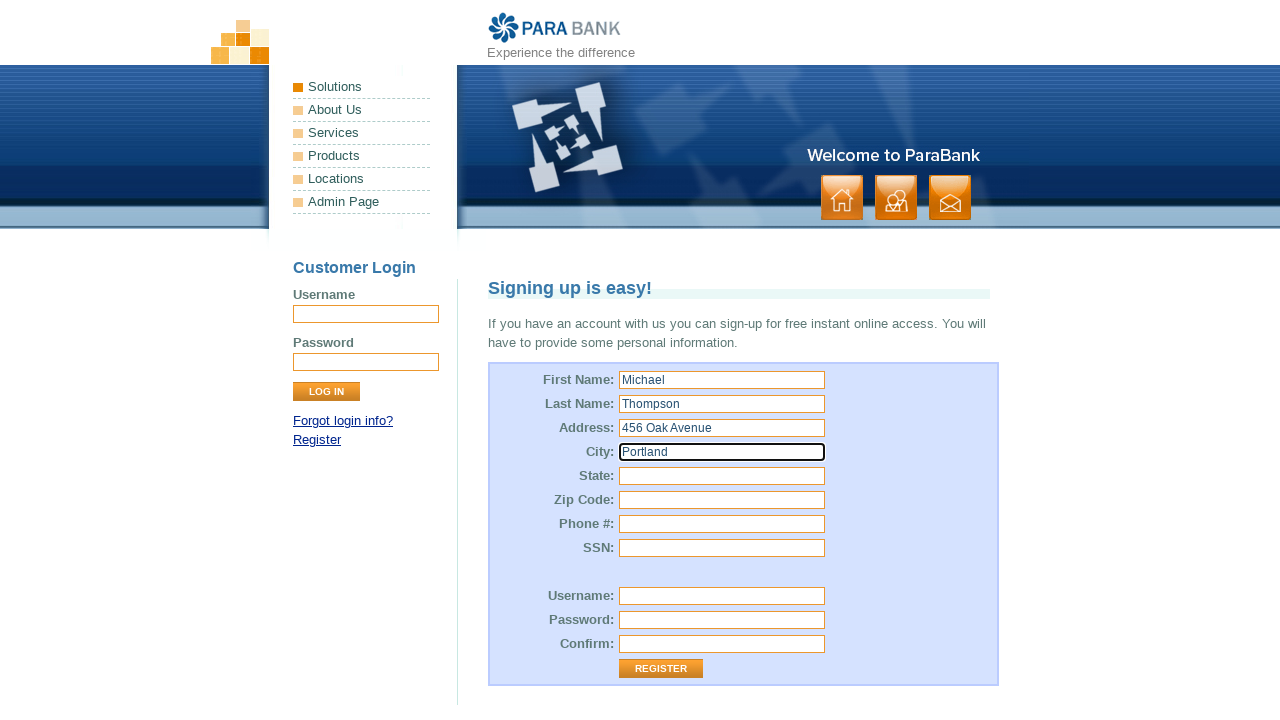

Filled state field with 'Oregon' on #customer\.address\.state
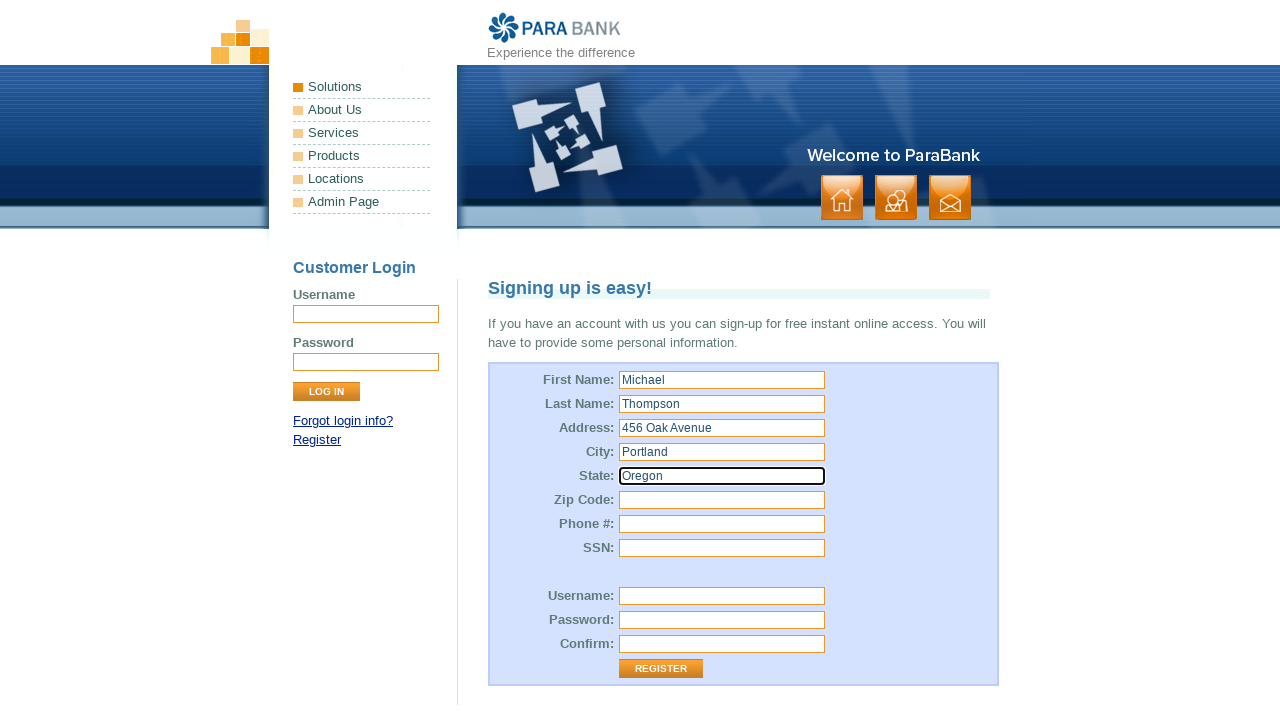

Filled zip code field with '97201' on #customer\.address\.zipCode
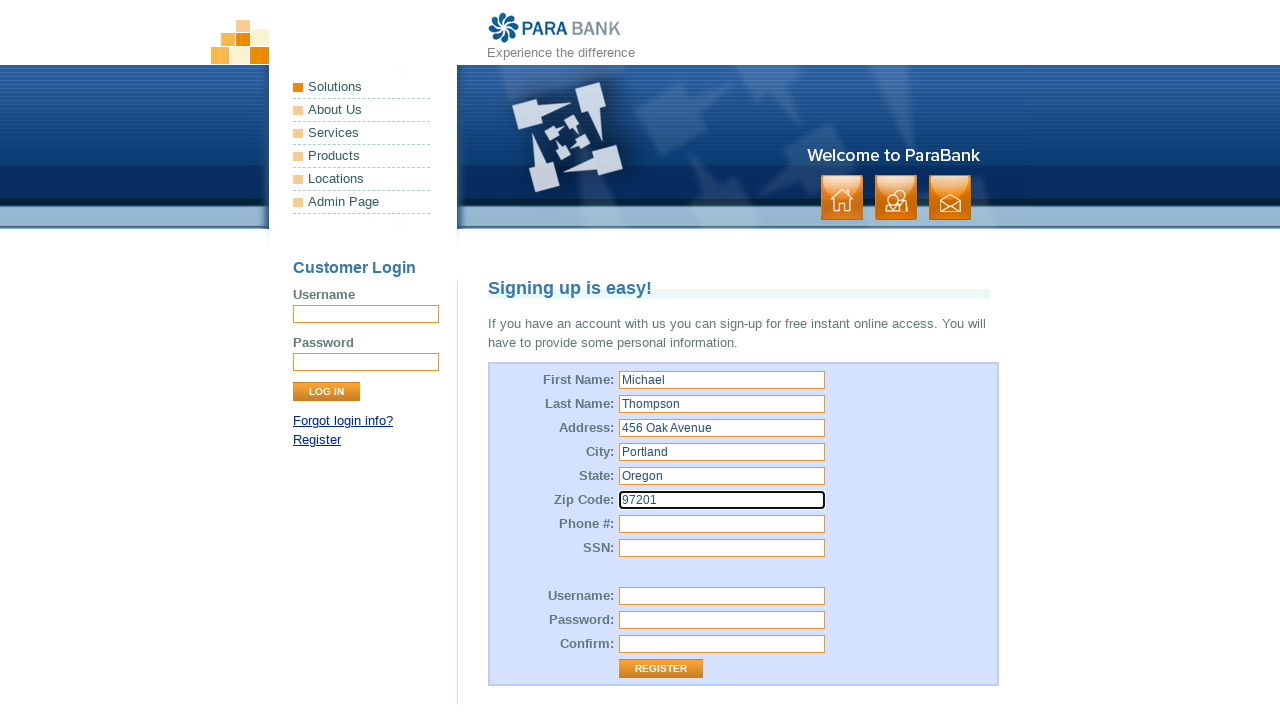

Filled phone number with '503-555-7892' on #customer\.phoneNumber
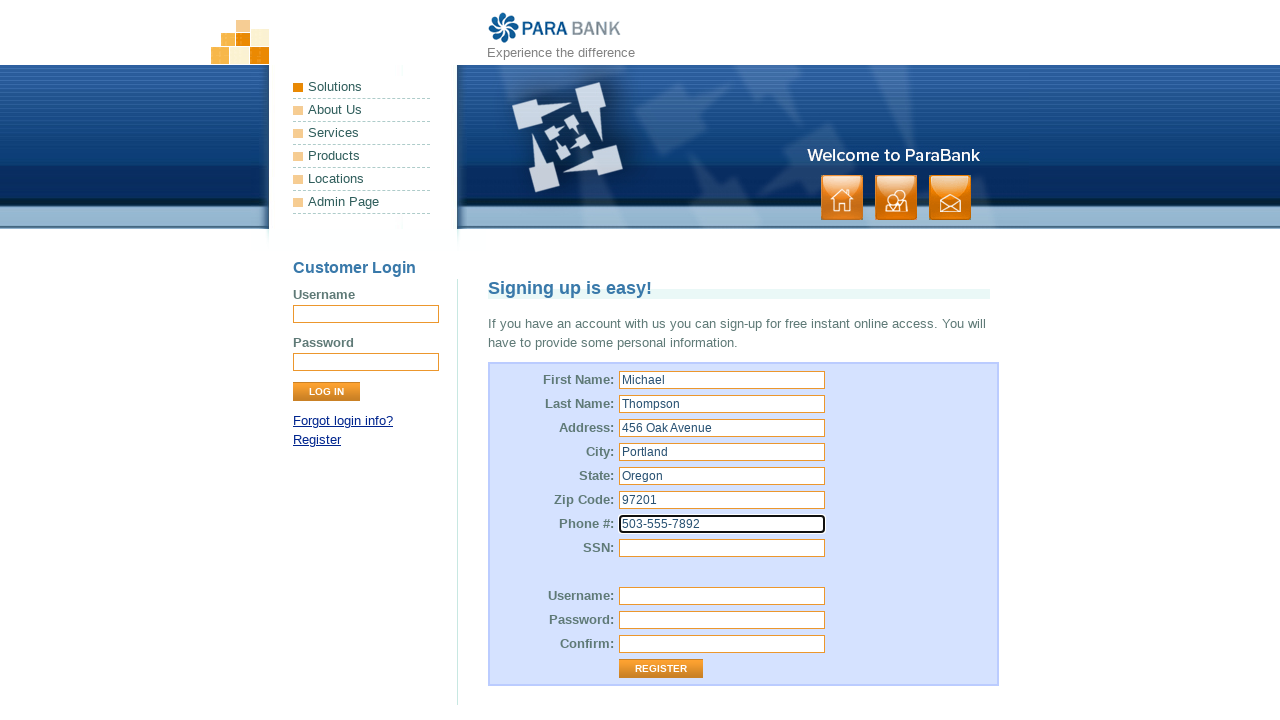

Filled SSN field with '456-78-9012' on #customer\.ssn
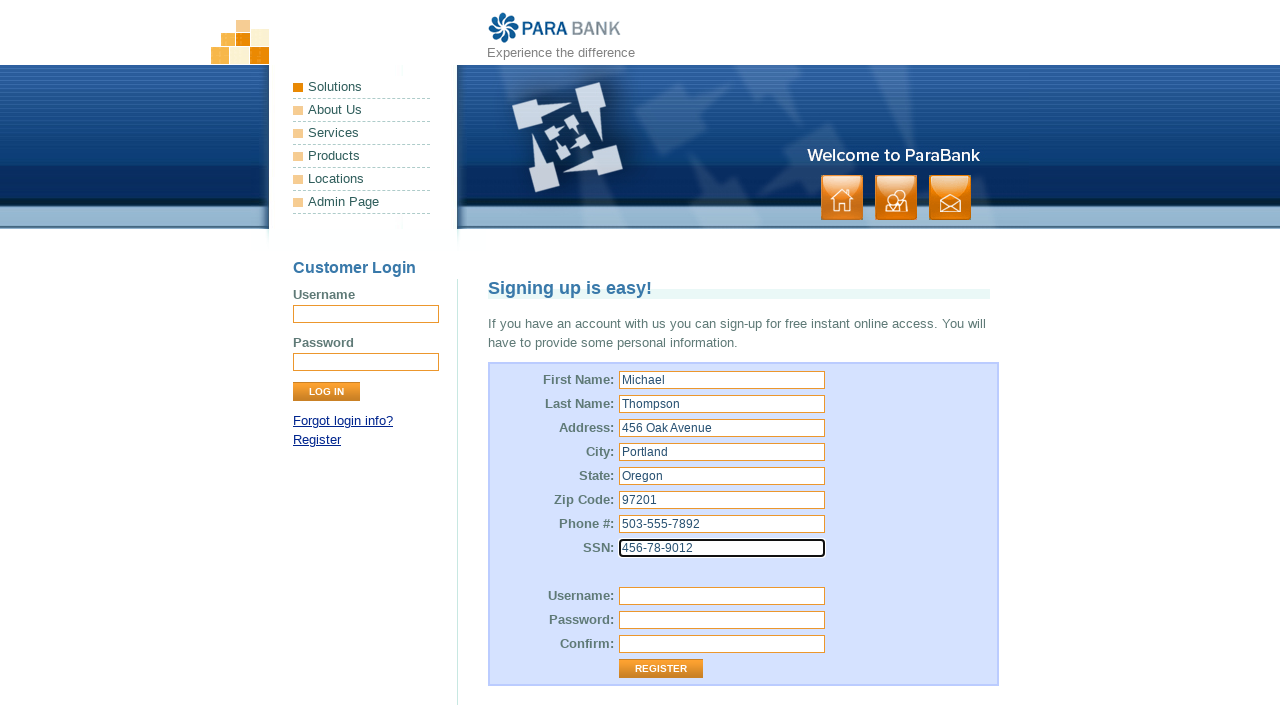

Filled username field with 'mthompson2024' on #customer\.username
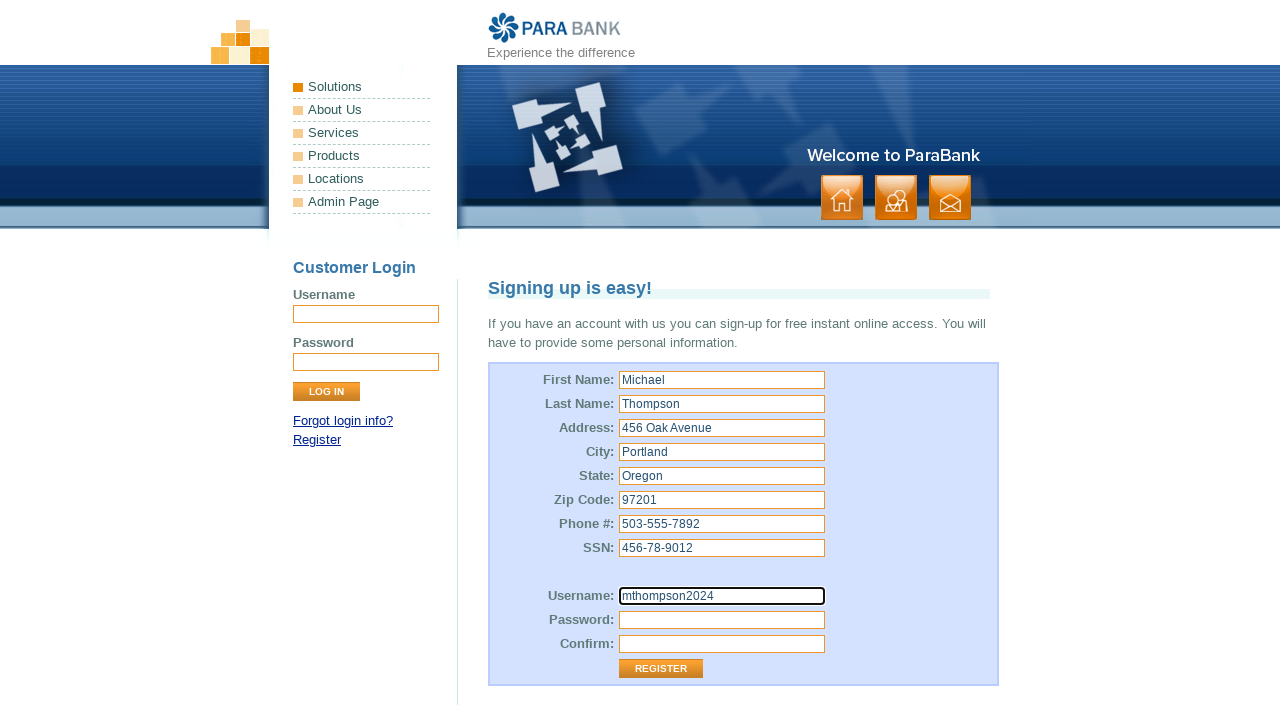

Filled password field with 'SecurePass789' on #customer\.password
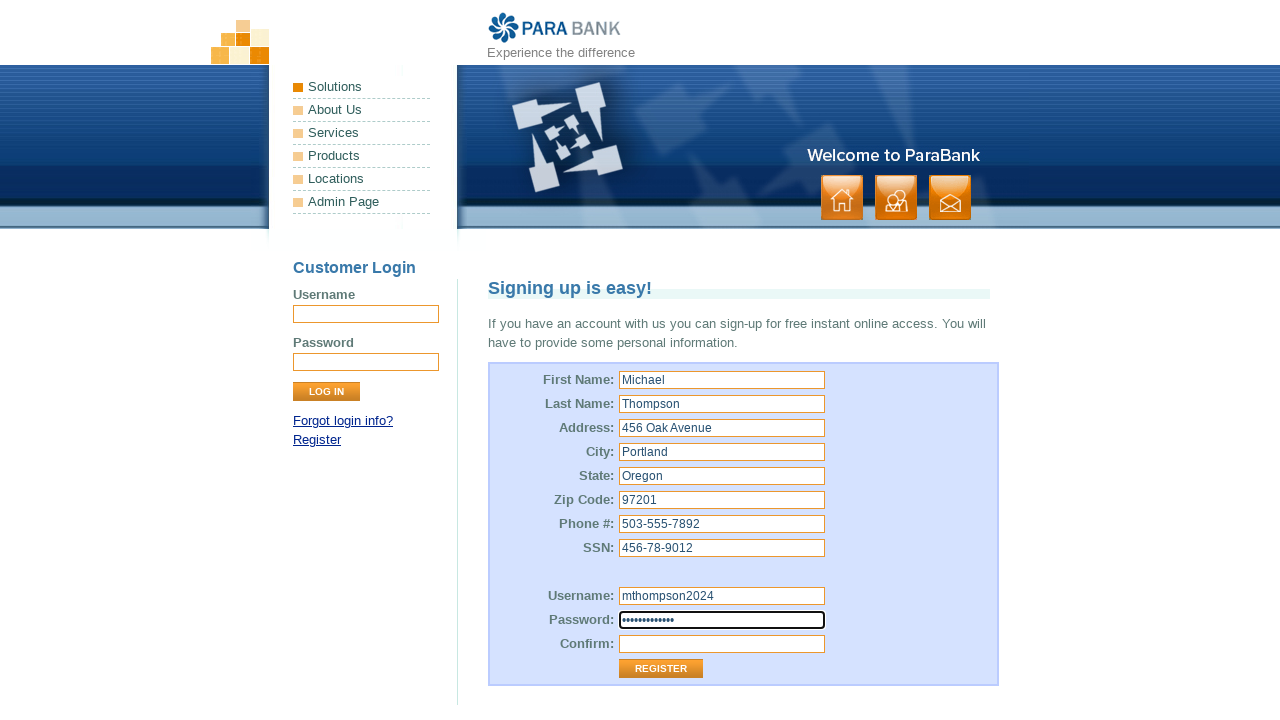

Filled confirm password field with 'SecurePass789' on #repeatedPassword
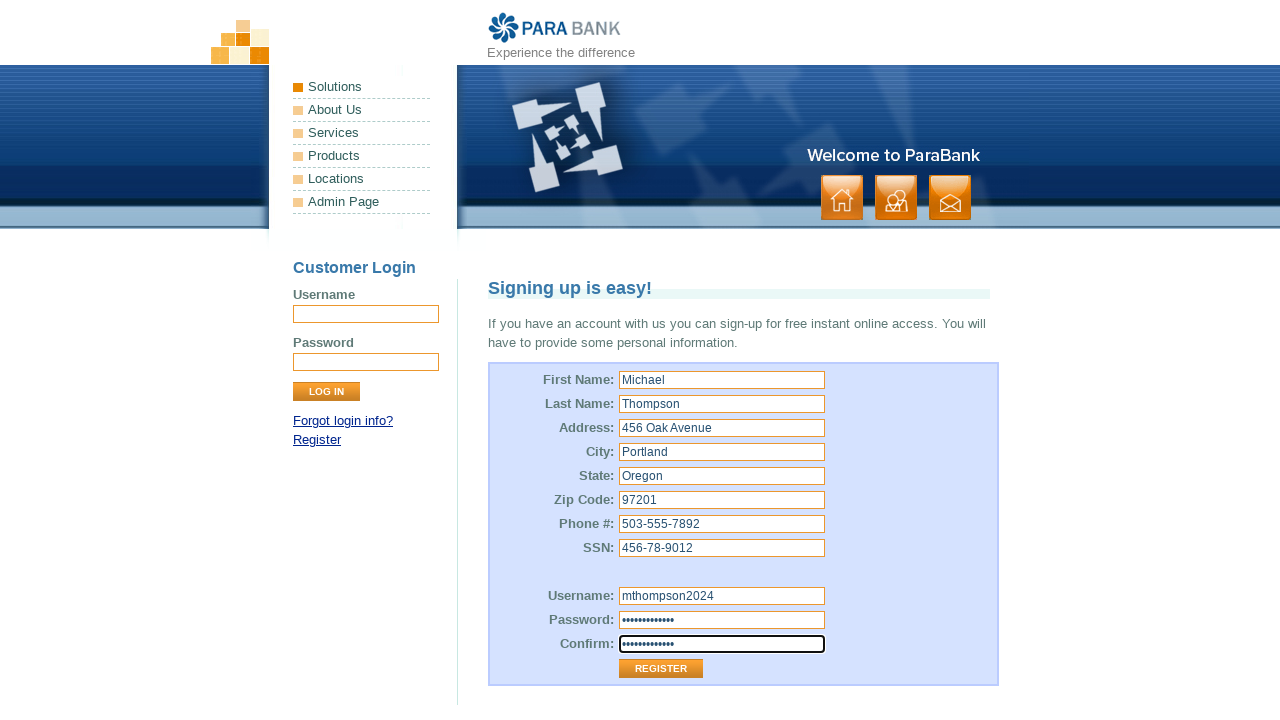

Clicked register button to submit the form at (896, 198) on .button
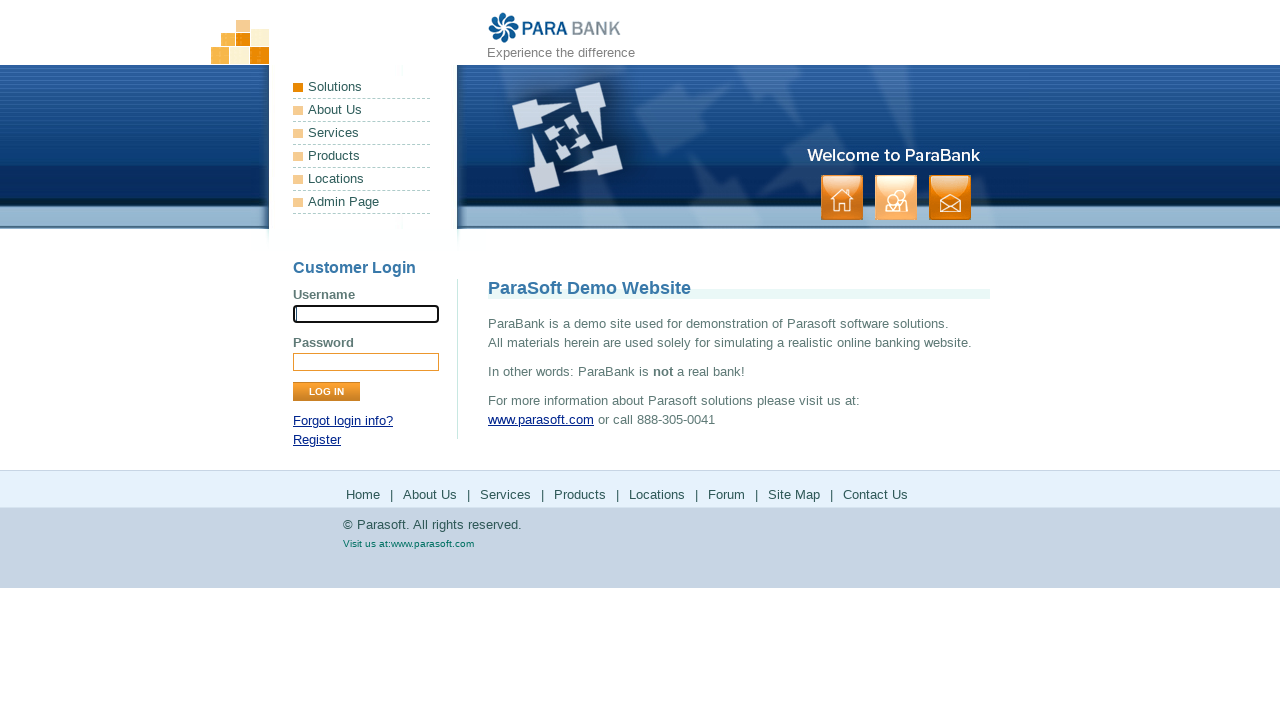

Registration completed and page fully loaded
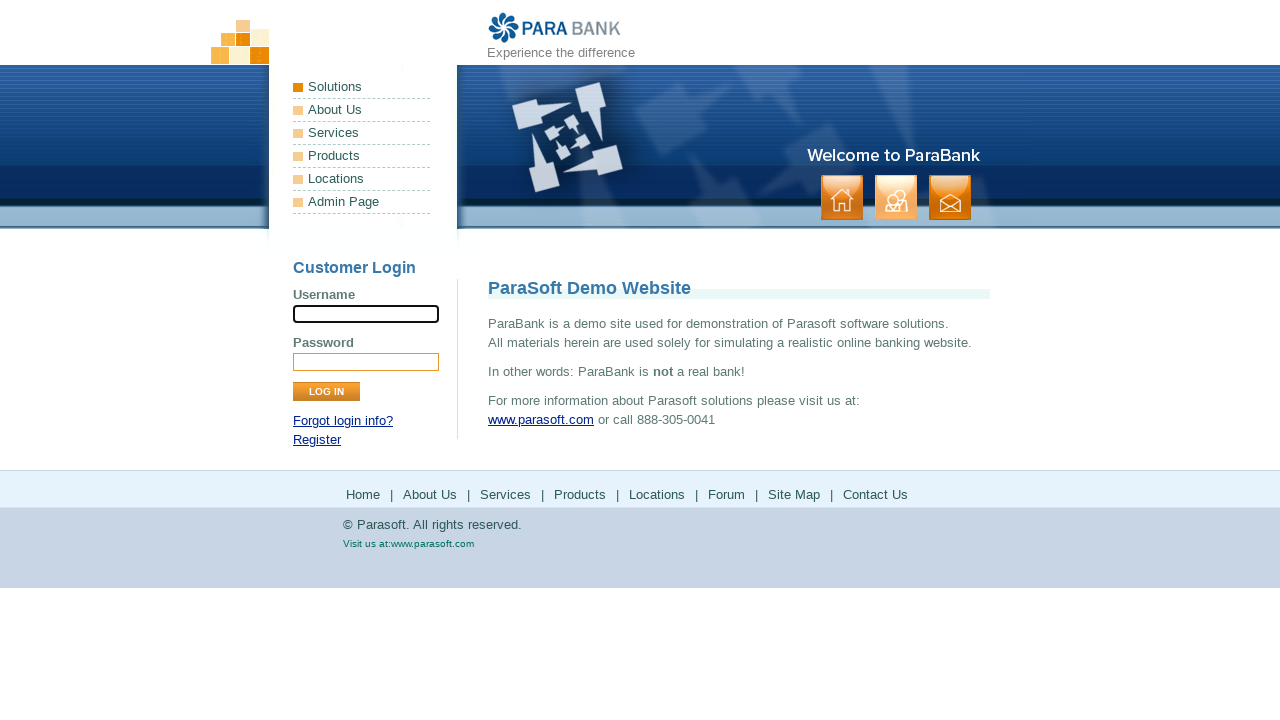

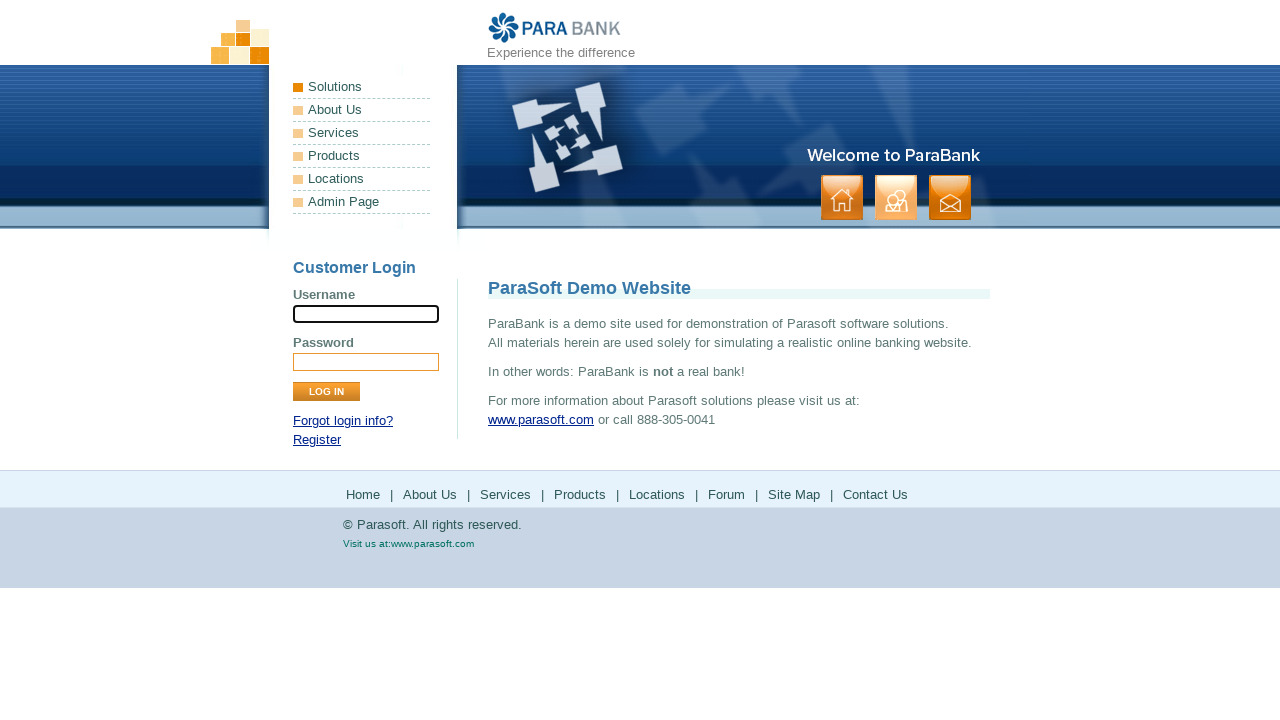